Navigates to the home page and verifies the header text and description paragraph are displayed correctly

Starting URL: https://kristinek.github.io/site

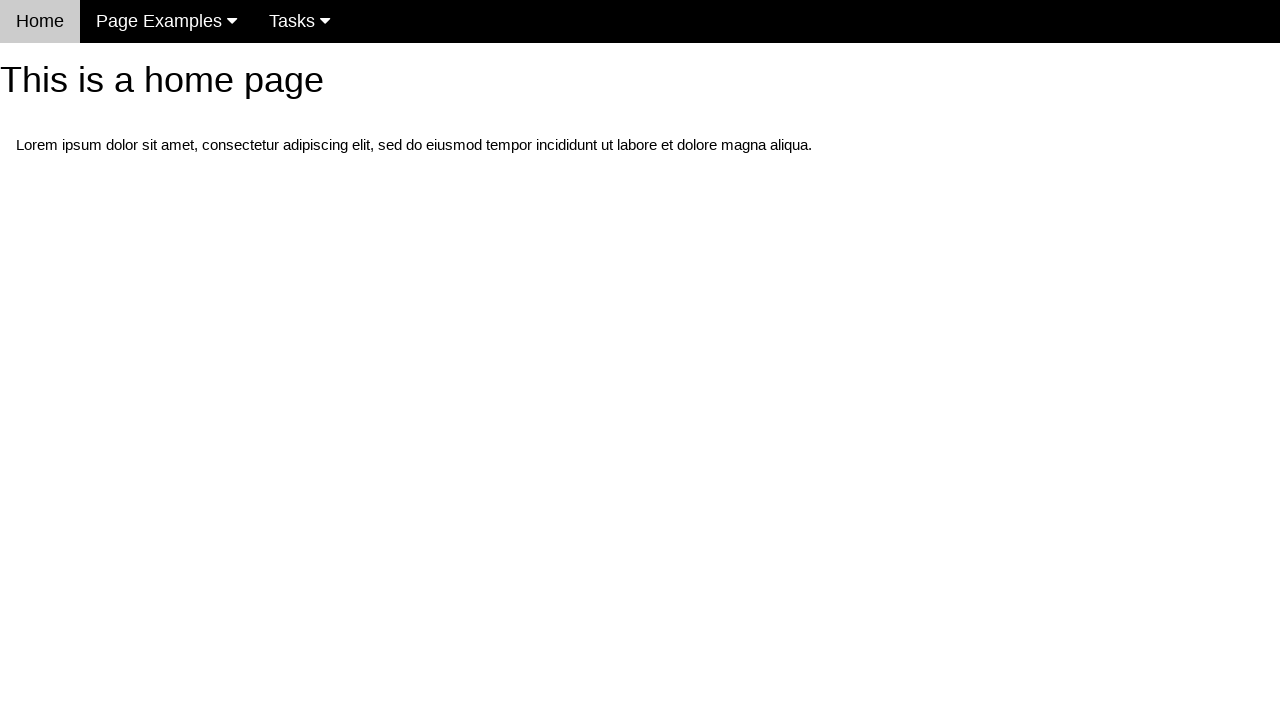

Navigated to home page at https://kristinek.github.io/site
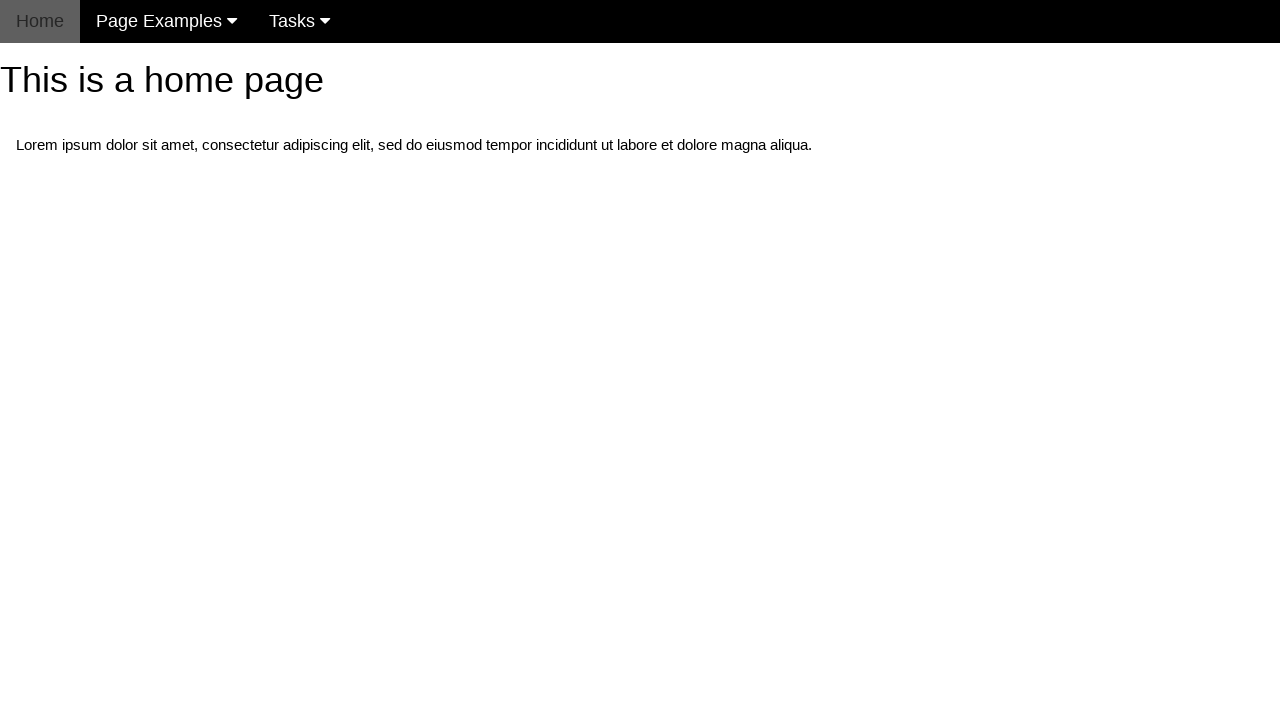

Verified home page header text is 'This is a home page'
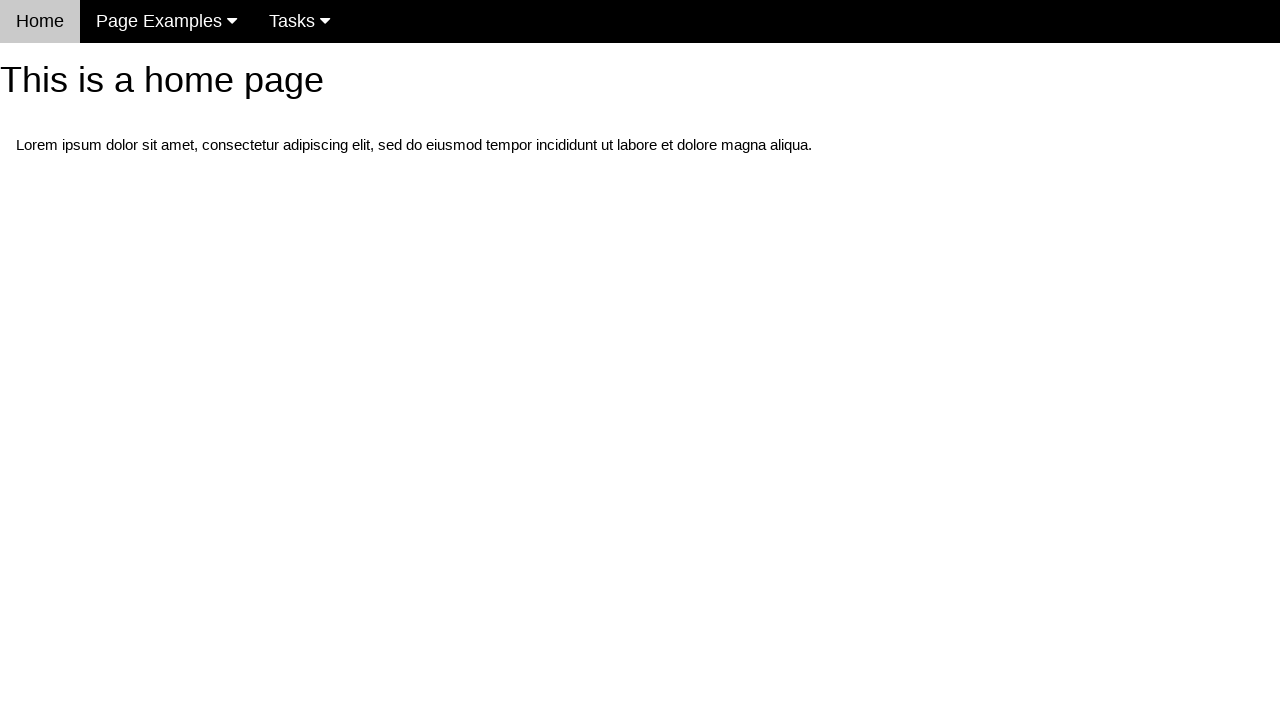

Verified description paragraph text is displayed correctly
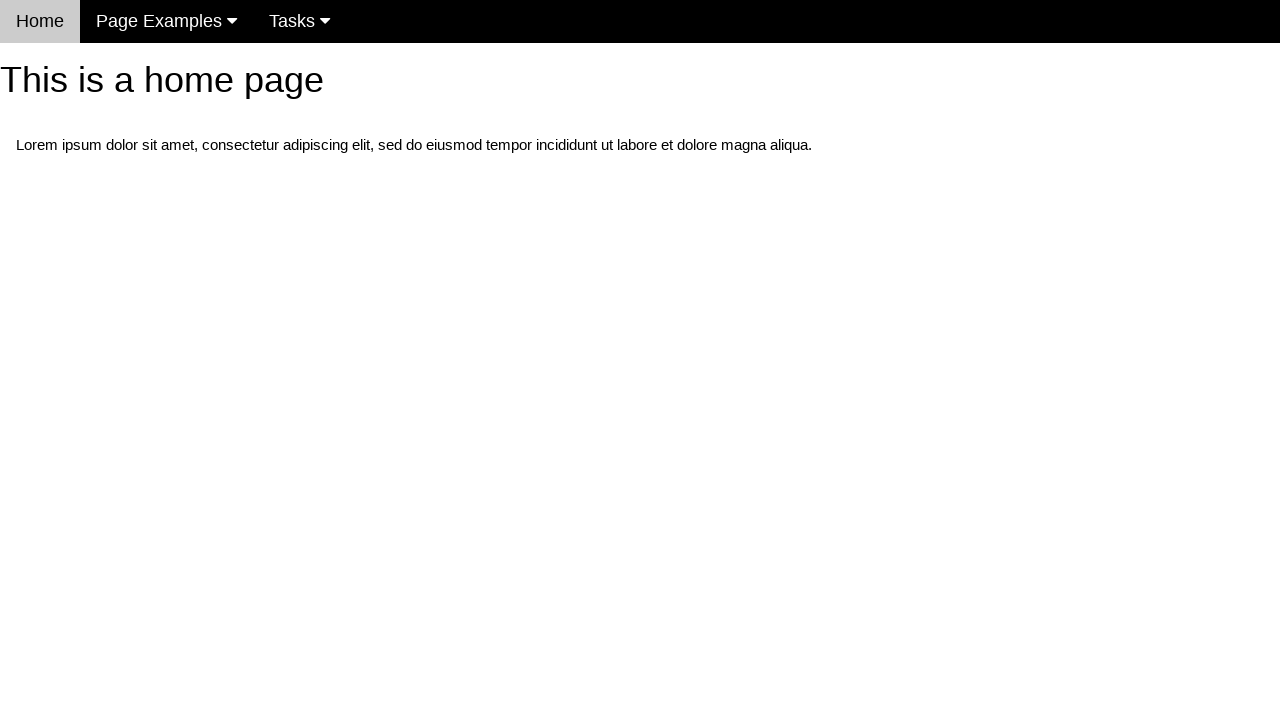

Verified navigation menu is visible
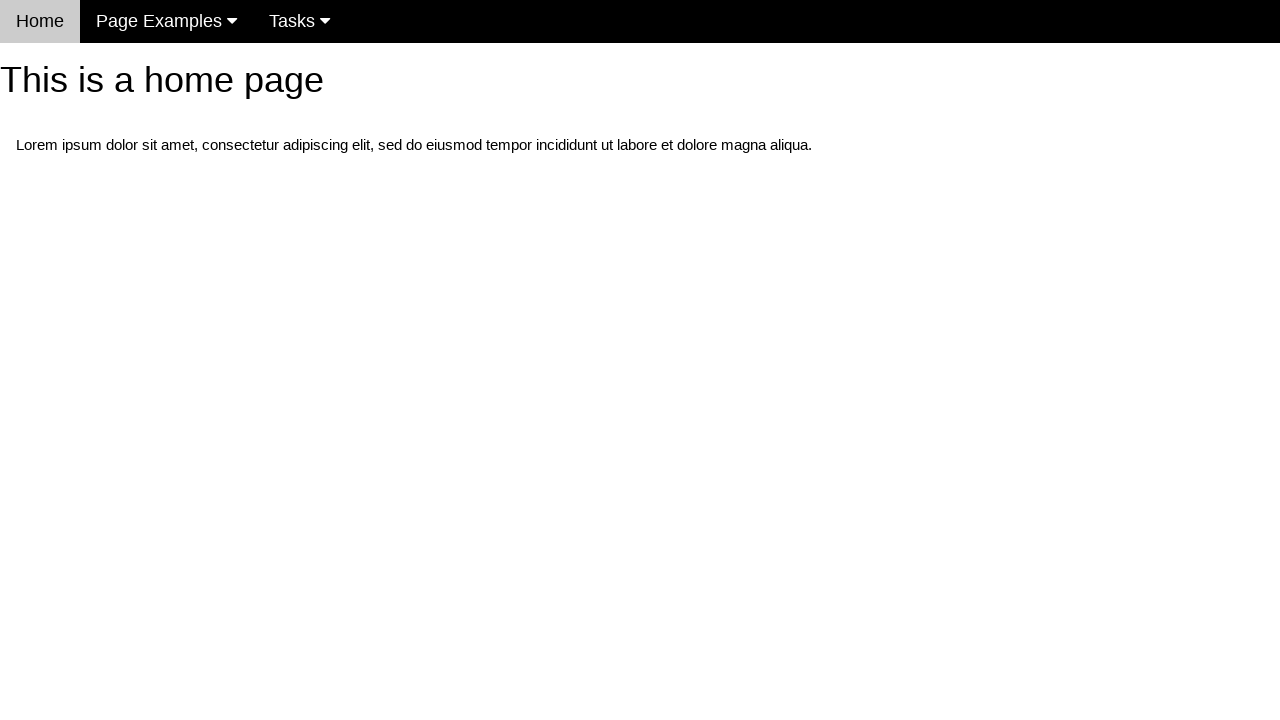

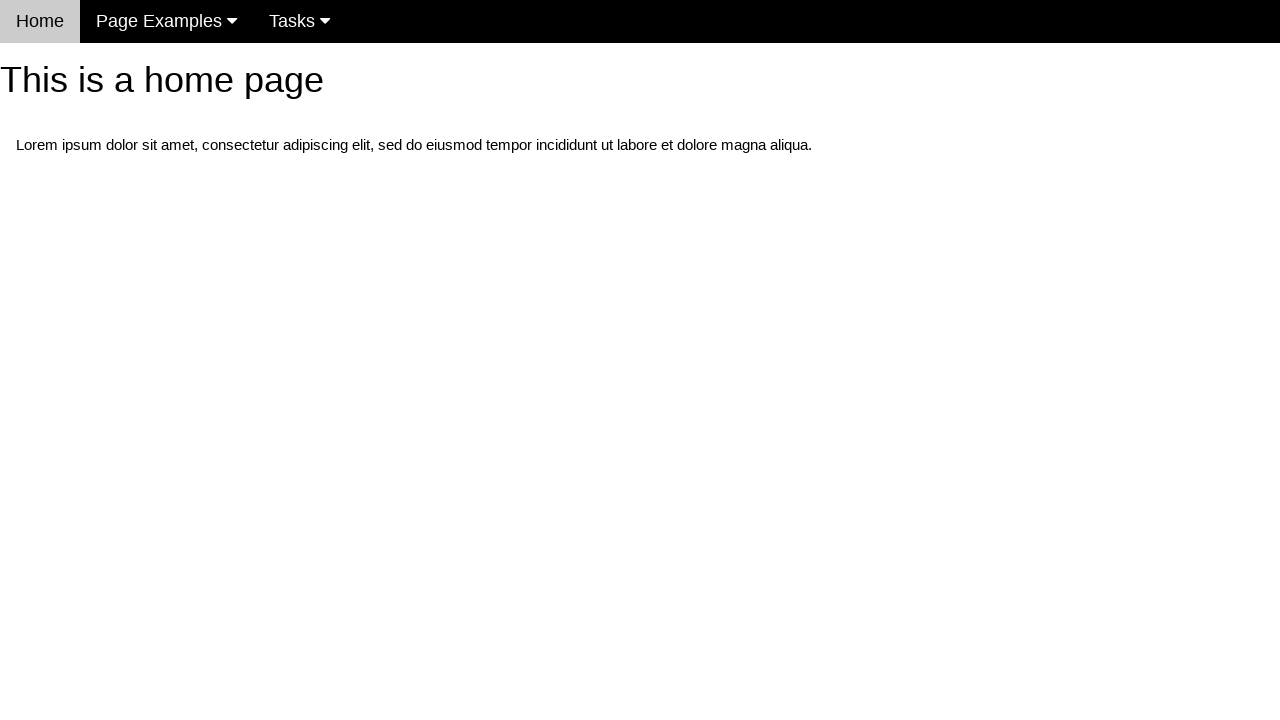